Tests navigation from homepage to the Create Account page by clicking sign button then join button

Starting URL: https://foodstore-1.web.app/

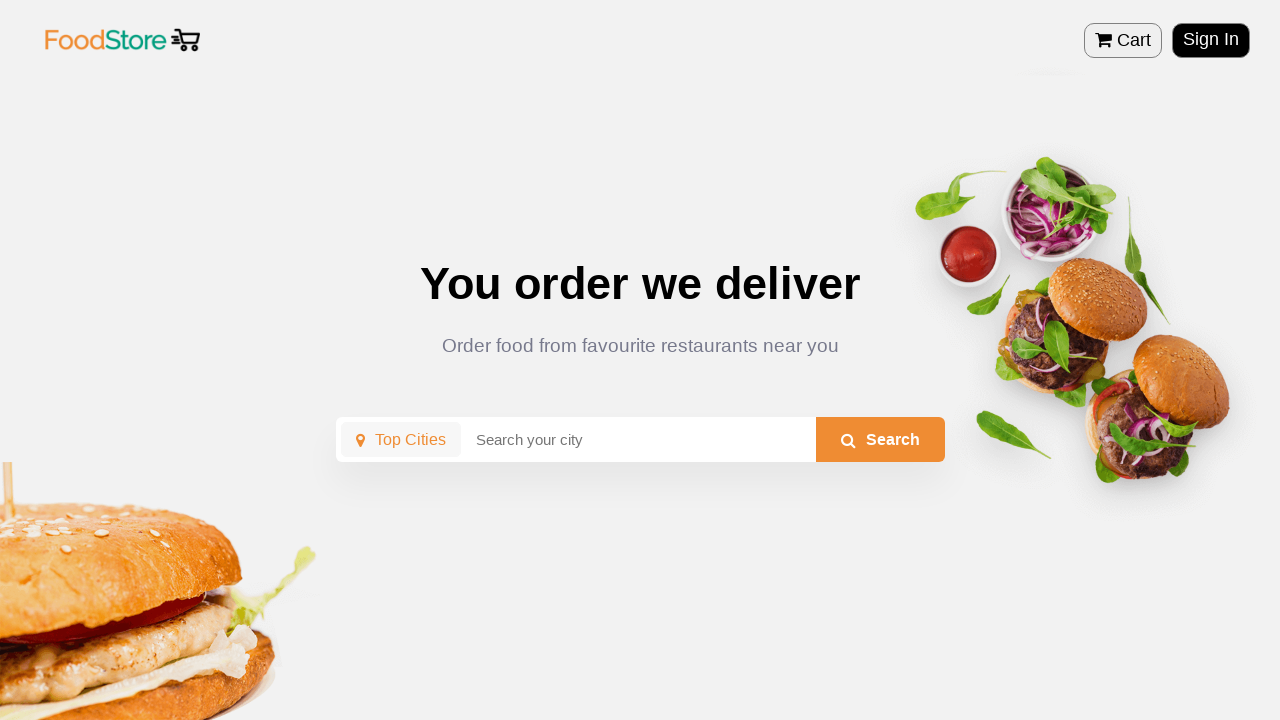

Clicked sign button in header at (1211, 40) on header div:nth-child(3) div a
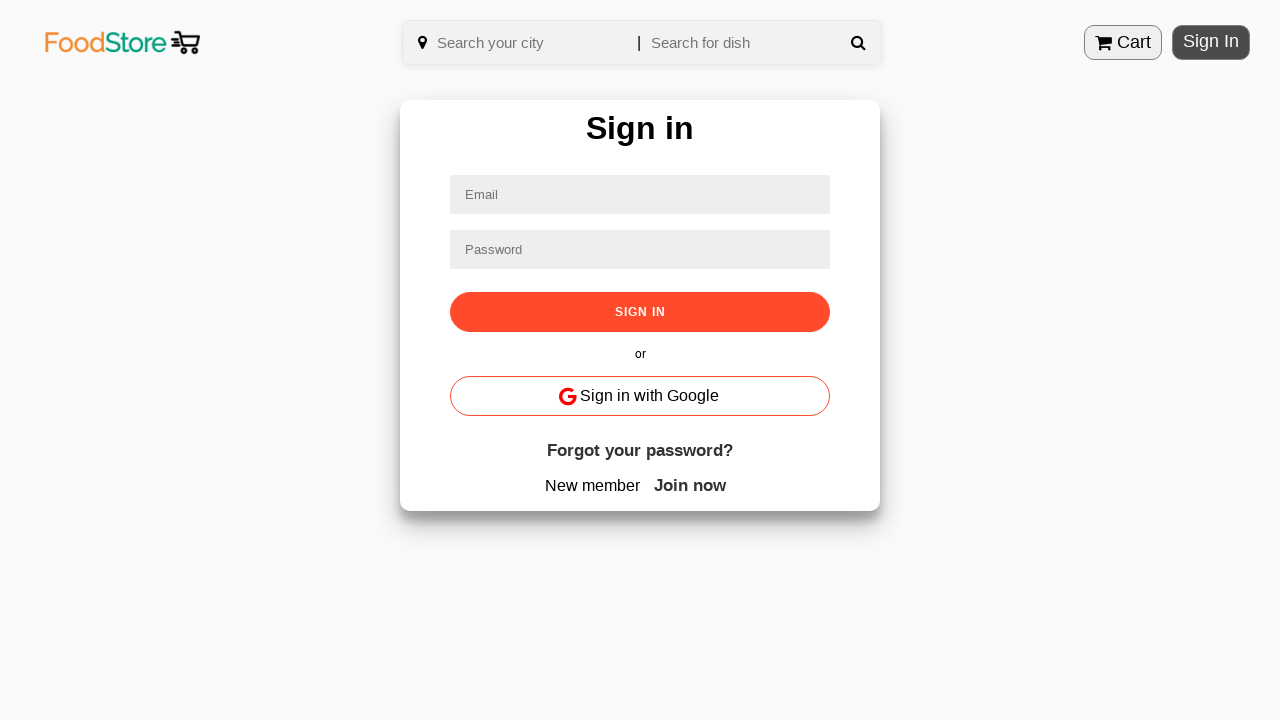

Clicked join button at (690, 486) on .join
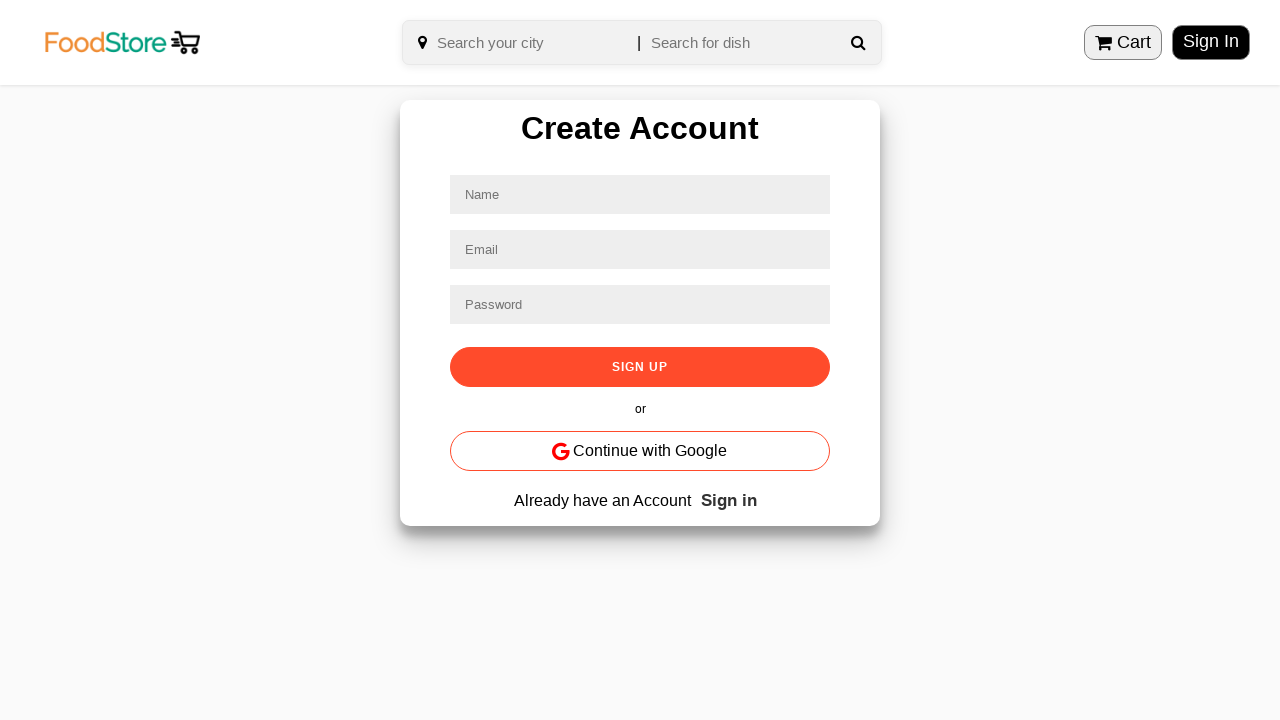

Create Account form header element loaded
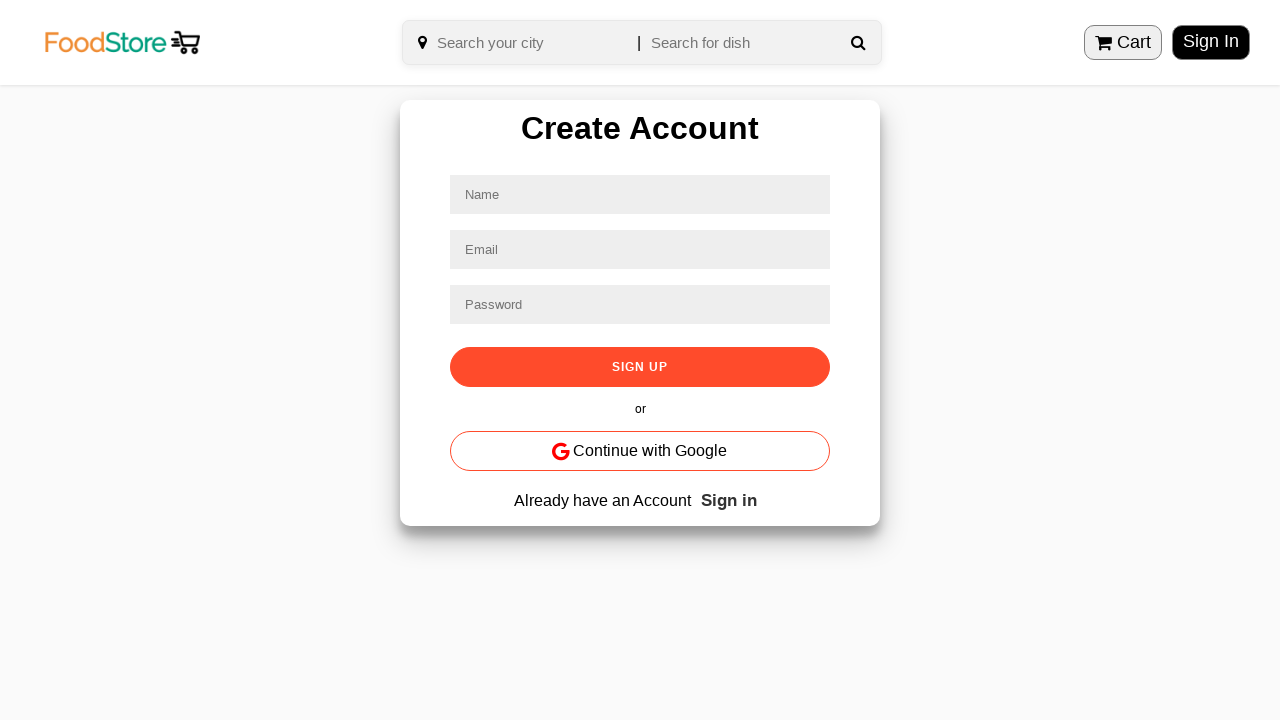

Retrieved Create Account form header text
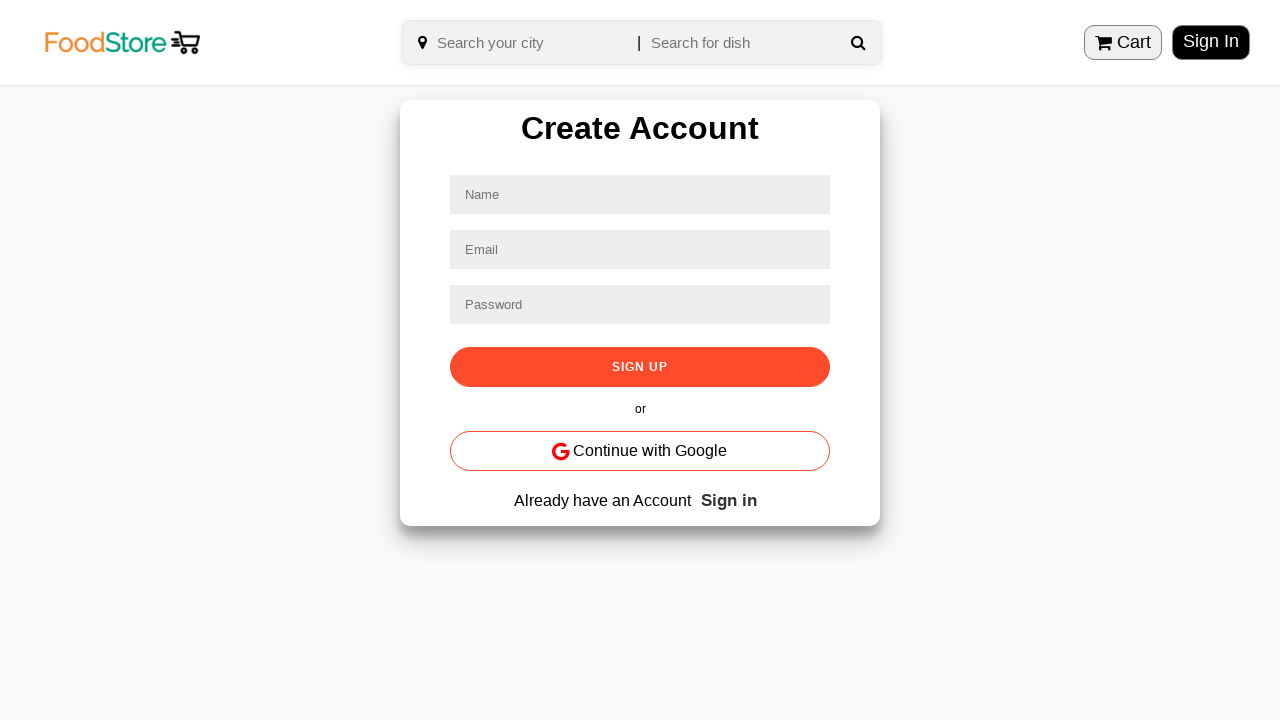

Verified Create Account page is displayed with correct header
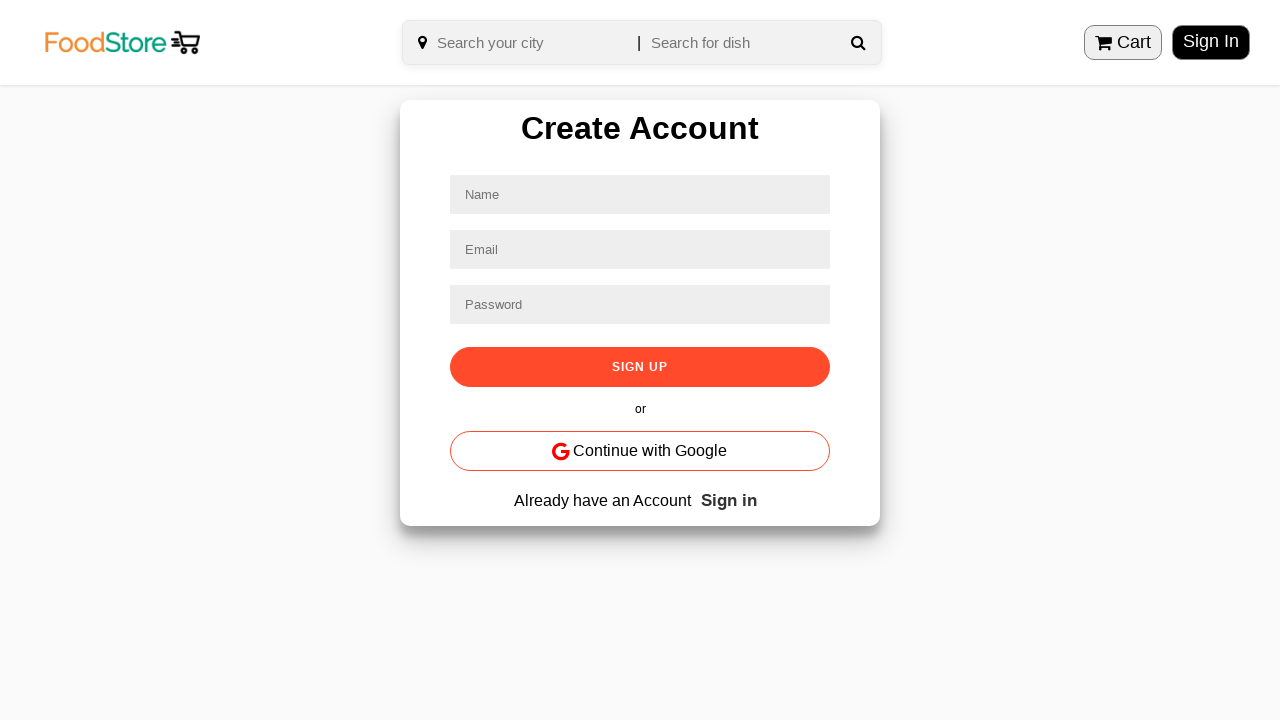

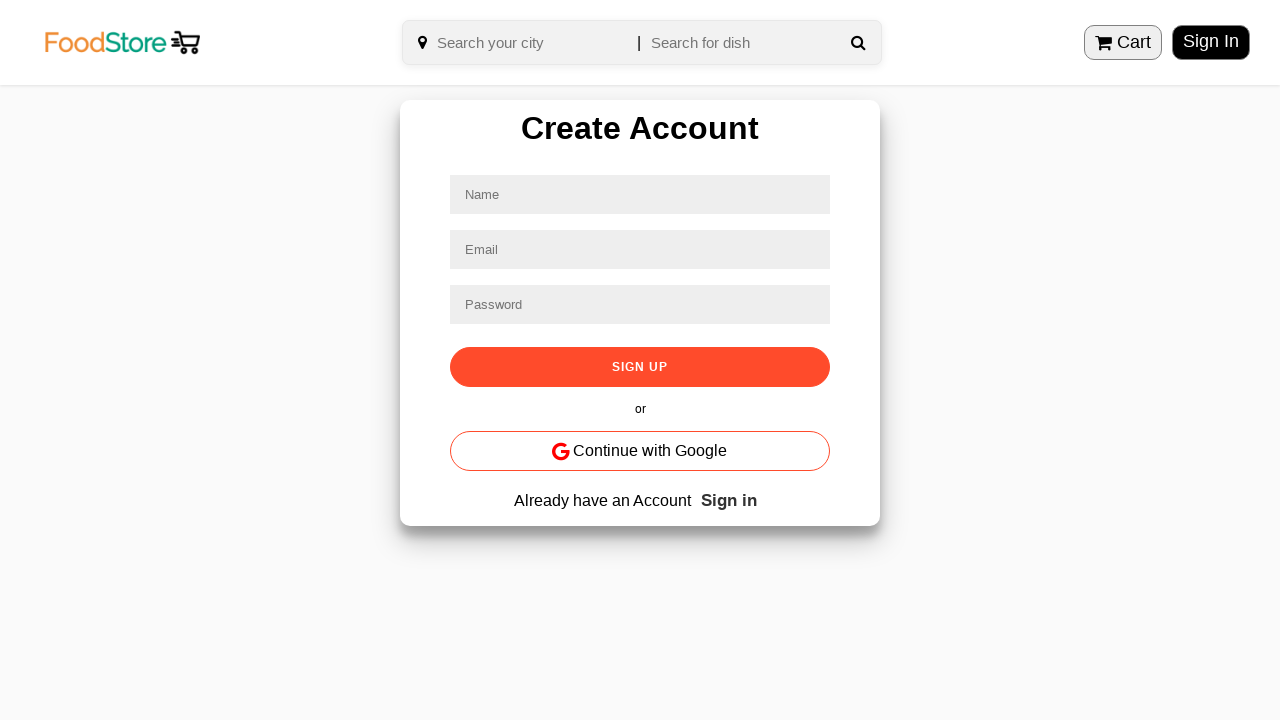